Tests multiple window handling by clicking a link that opens a new window, switching between windows, and navigating back

Starting URL: https://the-internet.herokuapp.com/

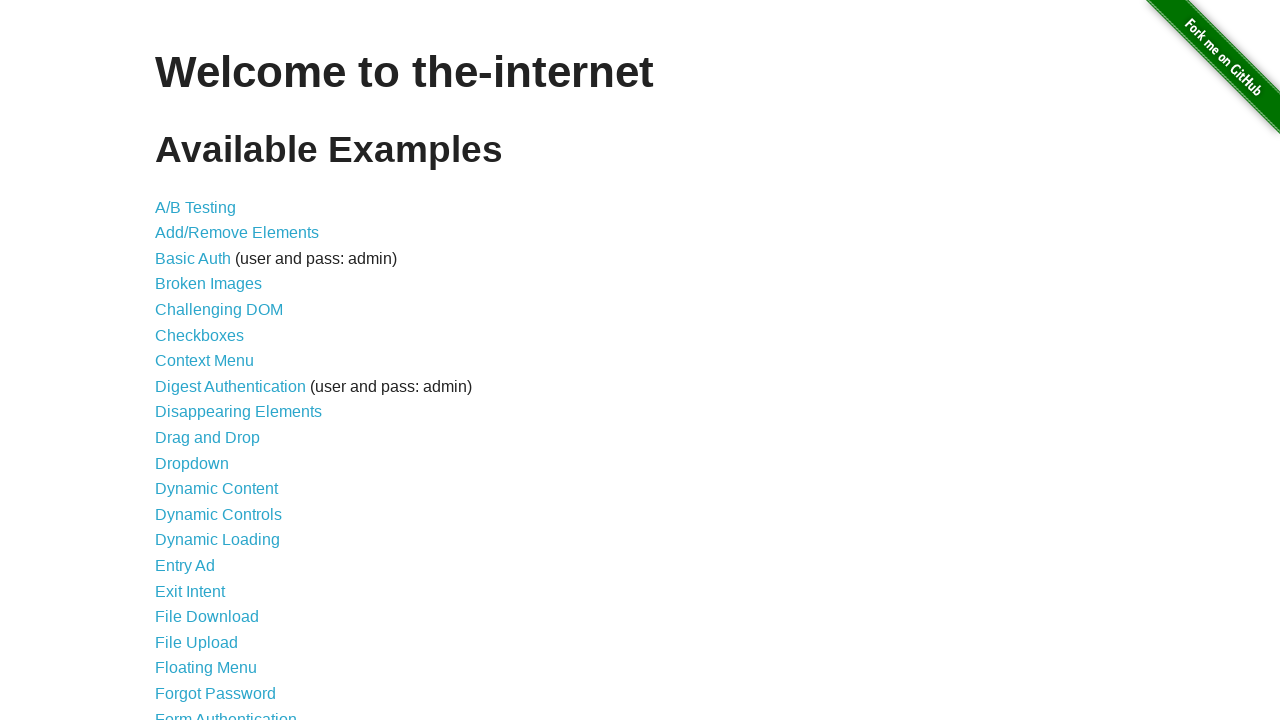

Clicked on 'Multiple Windows' link at (218, 369) on text=Multiple Windows
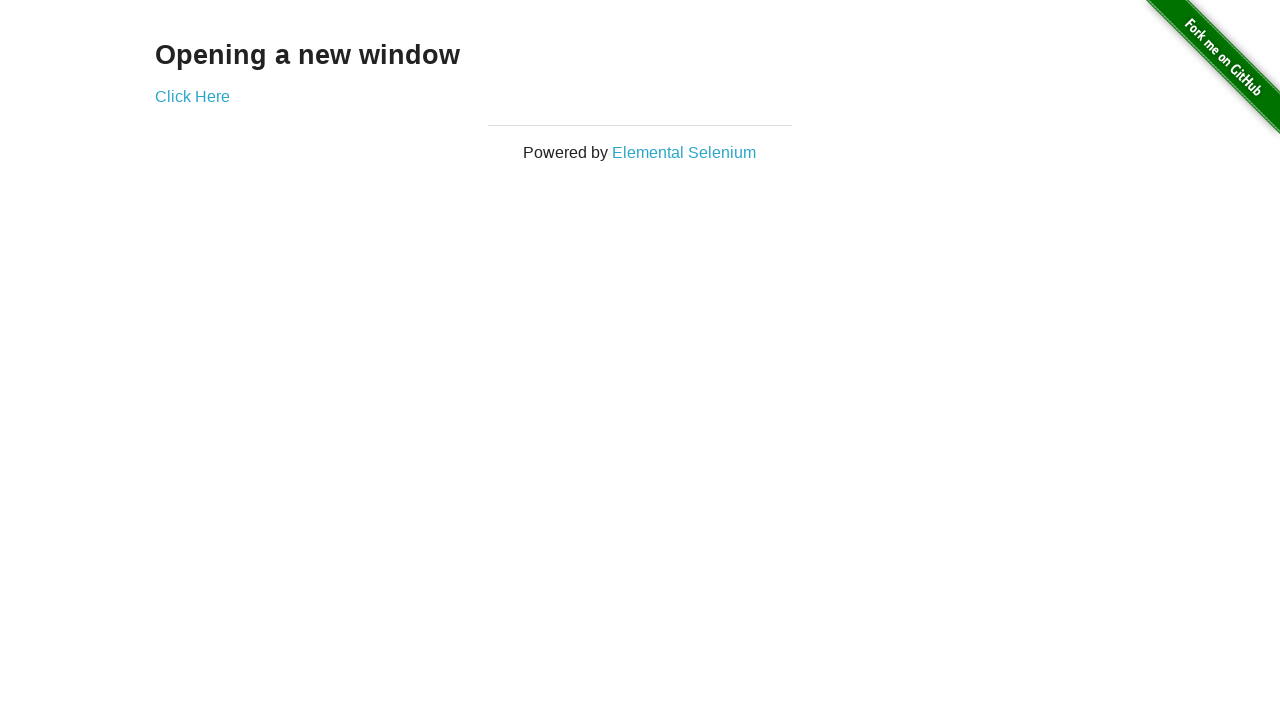

Clicked 'Click Here' link to open new window at (192, 96) on text=Click Here
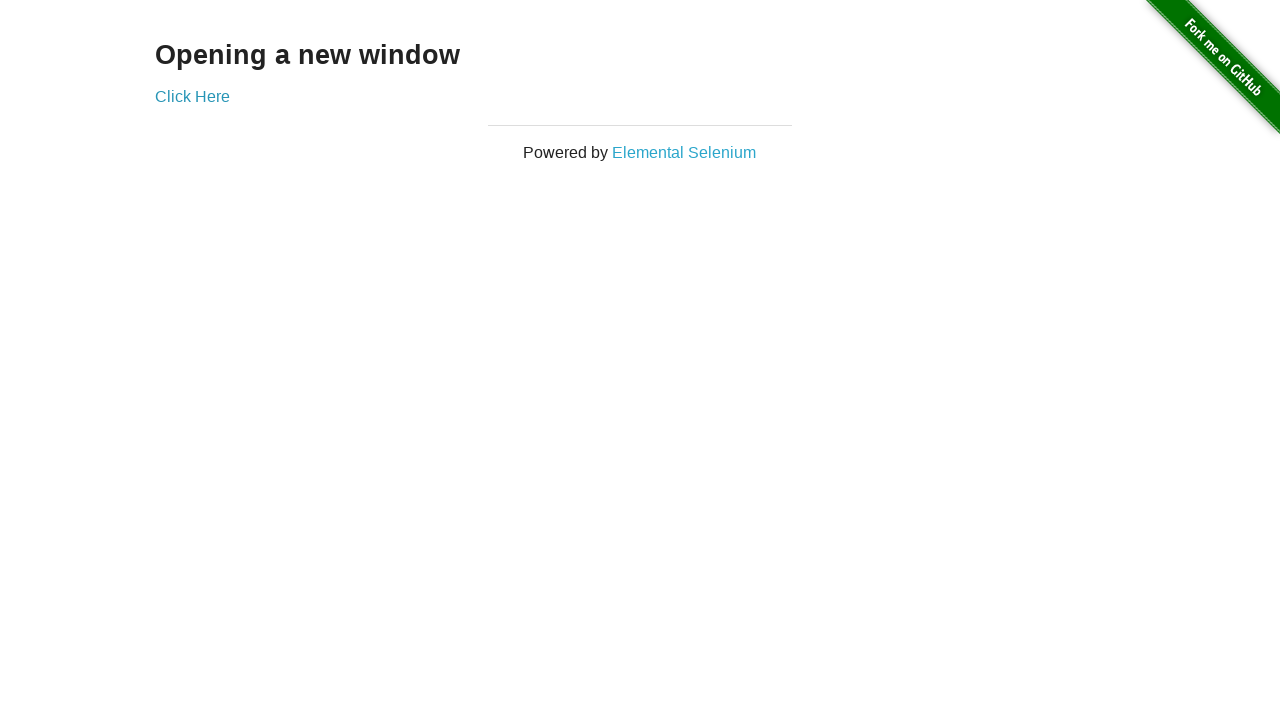

New window/popup opened and captured
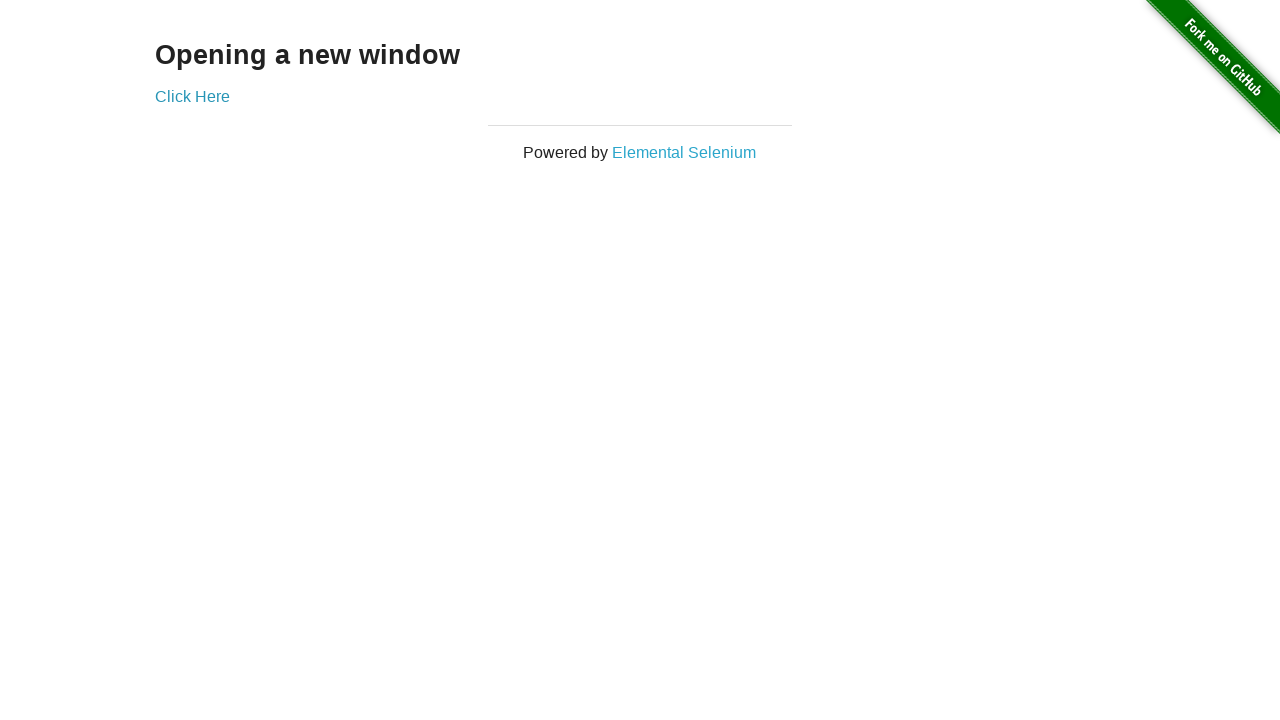

Retrieved original window title: <bound method Page.title of <Page url='https://the-internet.herokuapp.com/windows'>>
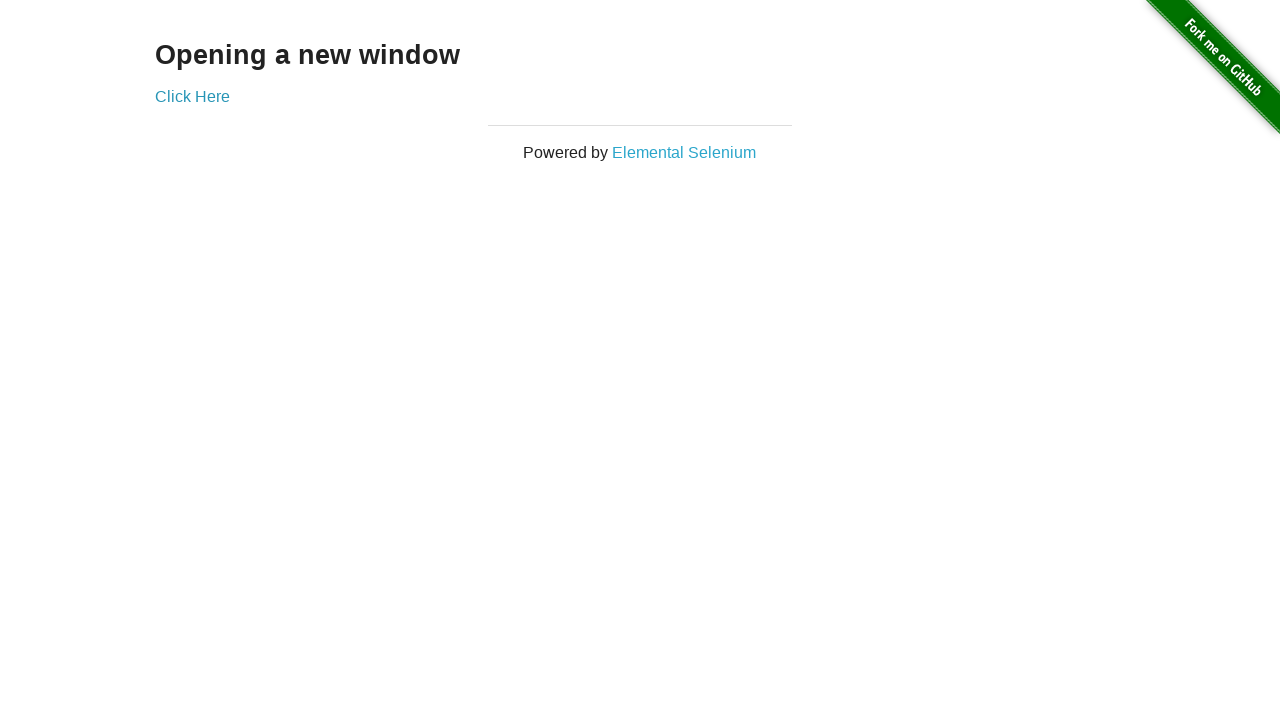

Navigated back on original window
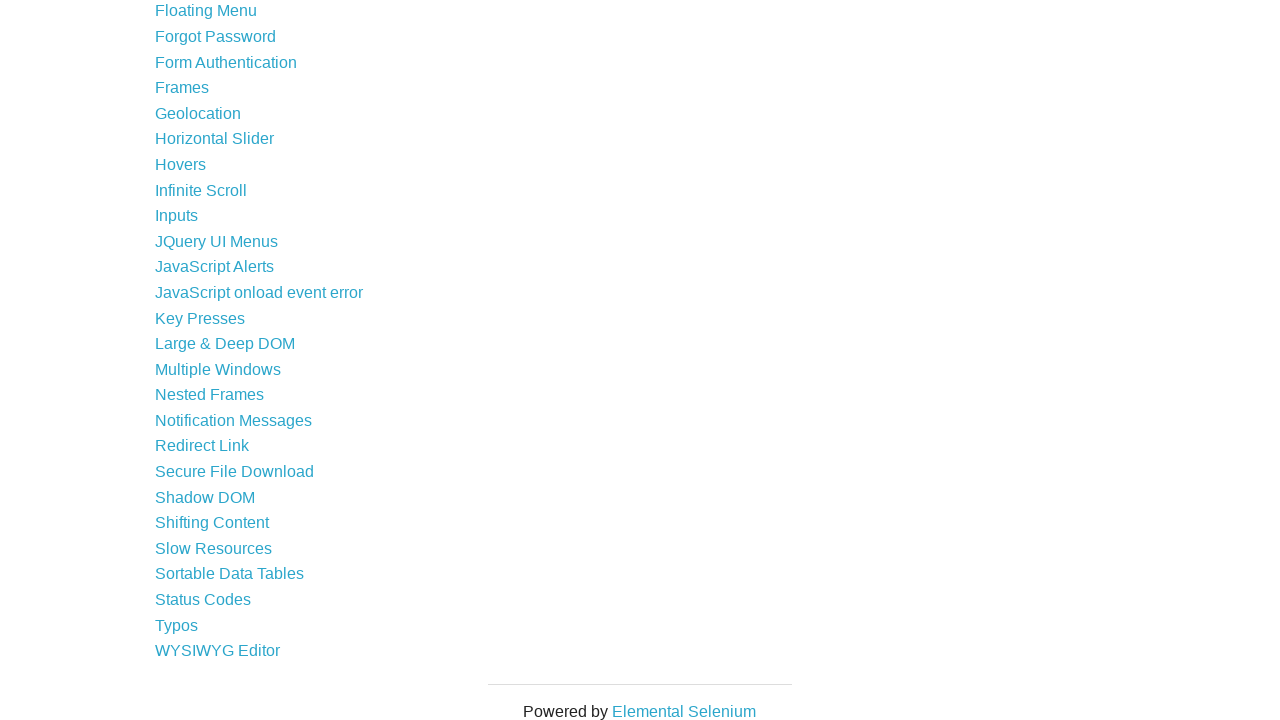

Retrieved new window title: <bound method Page.title of <Page url='https://the-internet.herokuapp.com/windows/new'>>
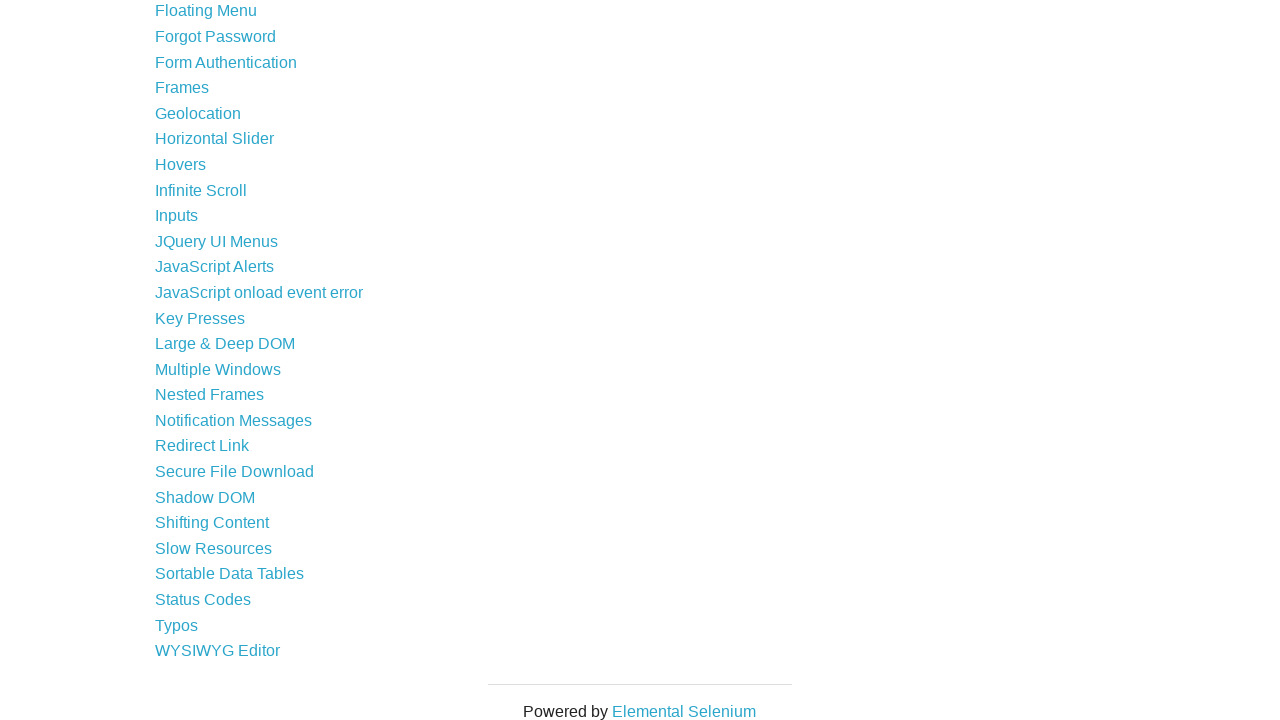

Closed the new window
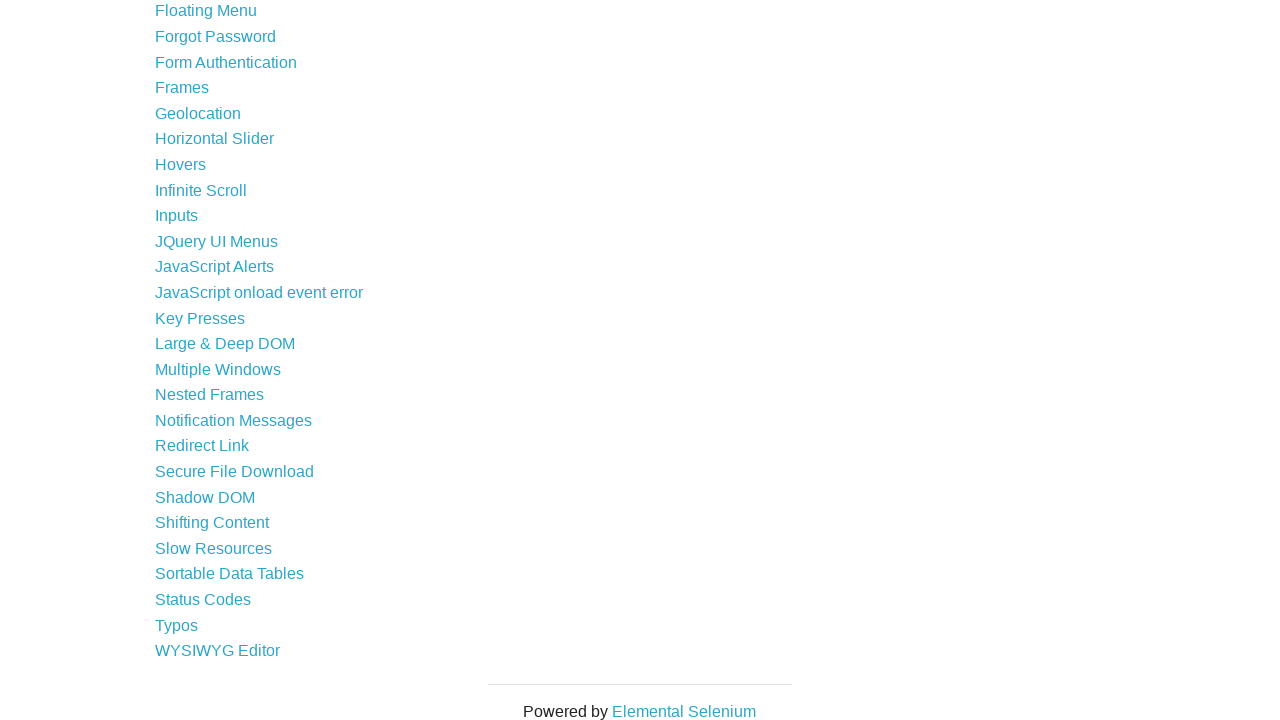

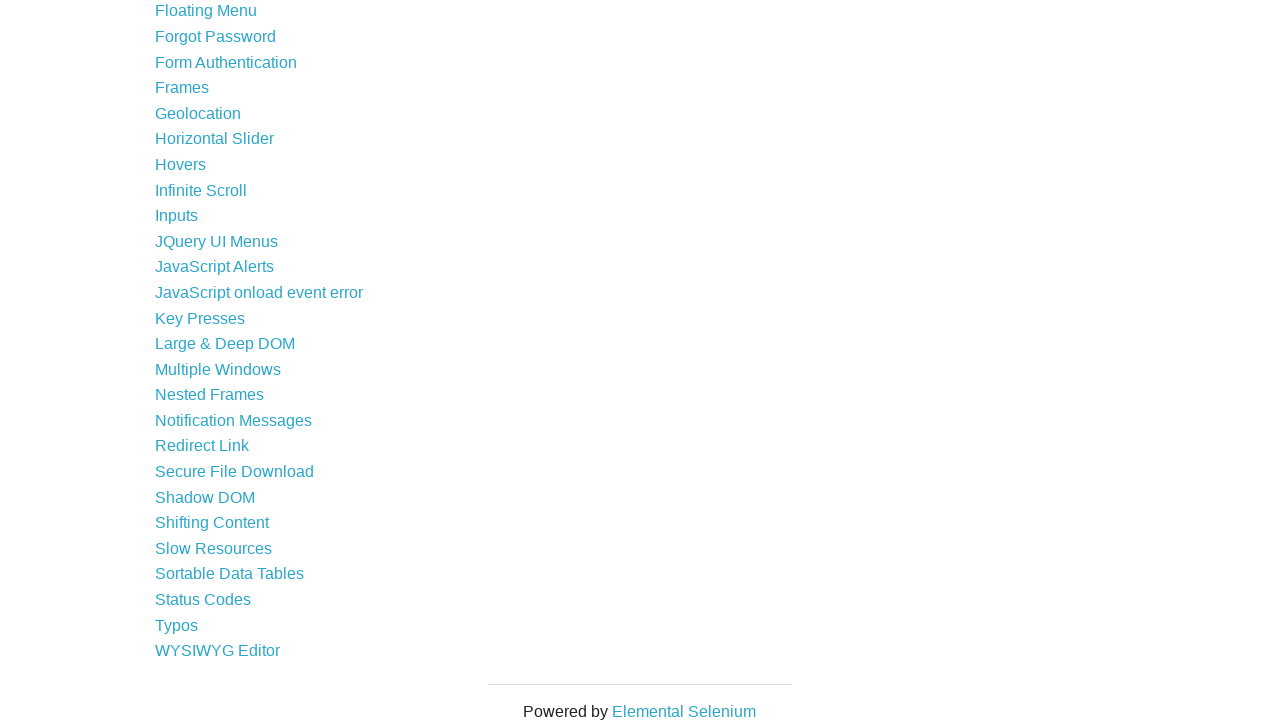